Tests the search functionality on python.org by searching for "pycon" and verifying results are returned

Starting URL: http://www.python.org/

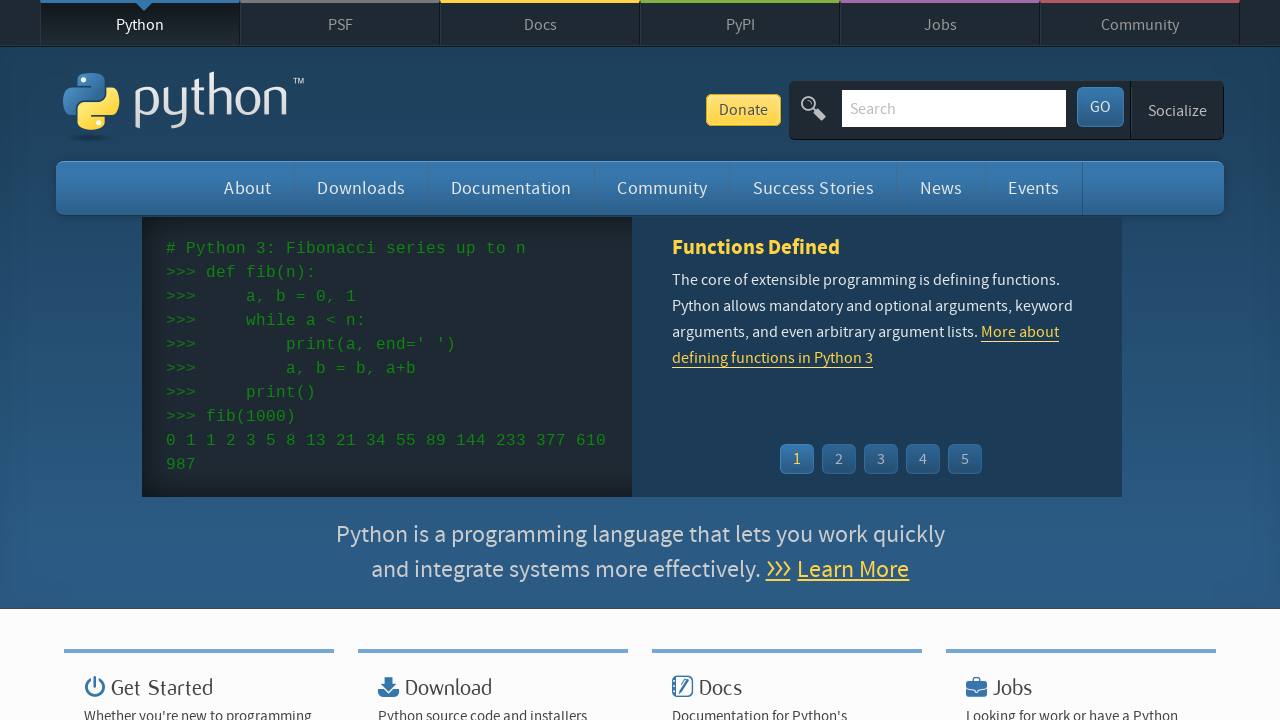

Verified page title contains 'Python'
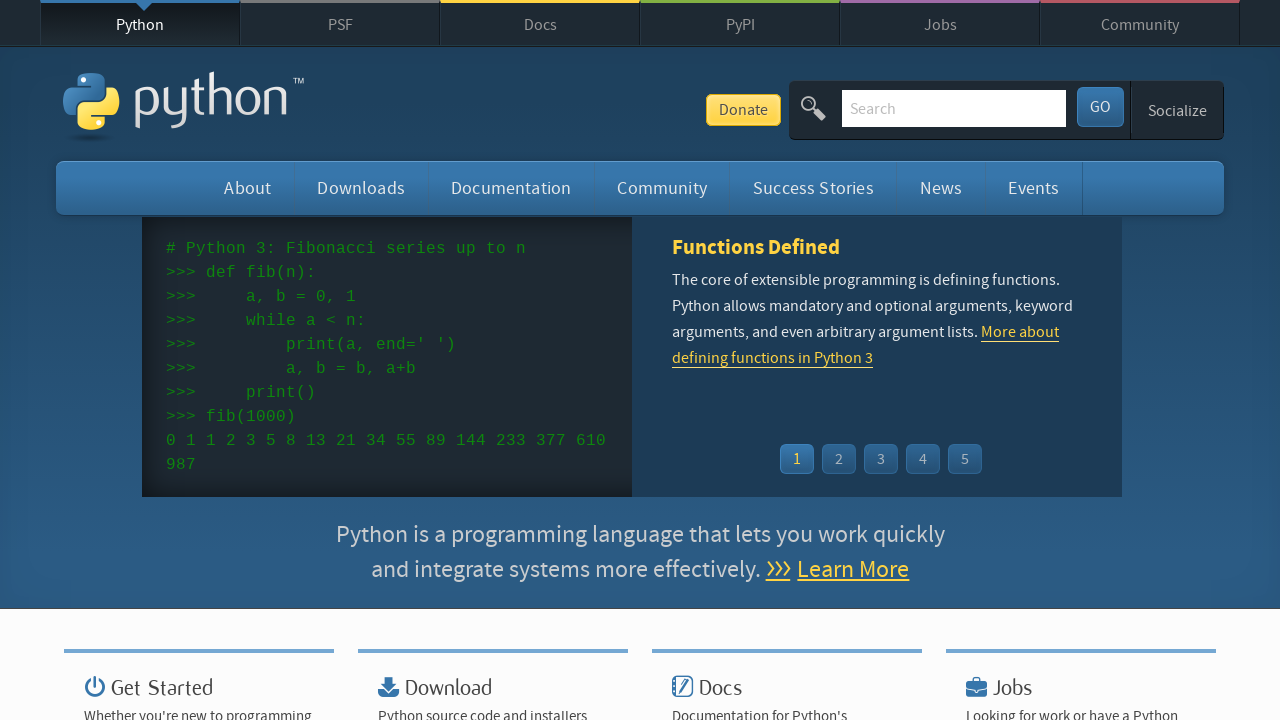

Filled search field with 'pycon' on input[name='q']
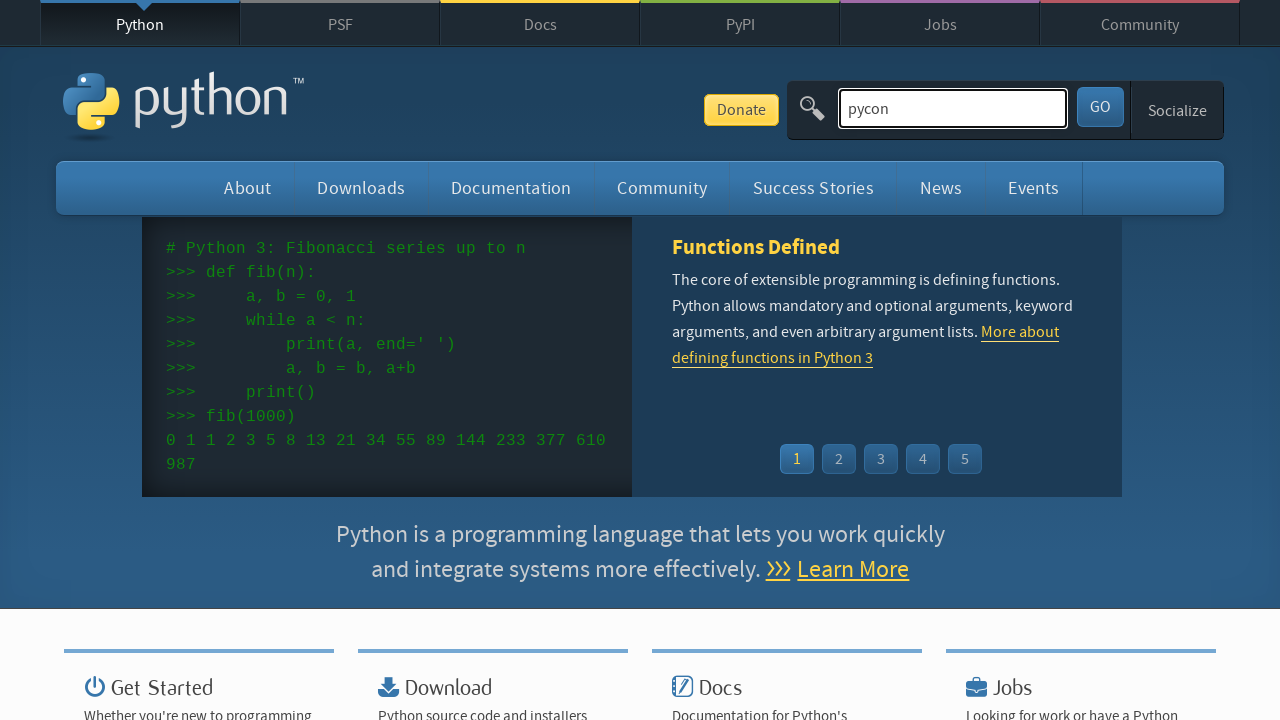

Pressed Enter to submit search on input[name='q']
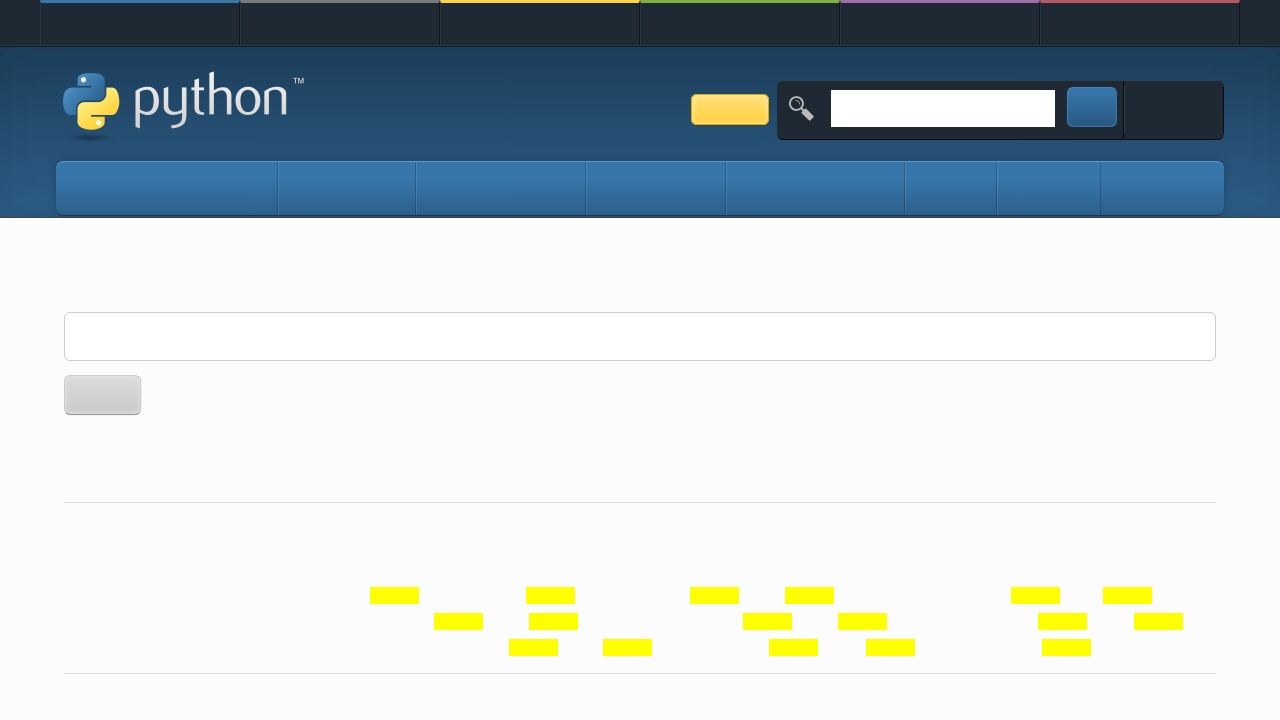

Search results page loaded (networkidle)
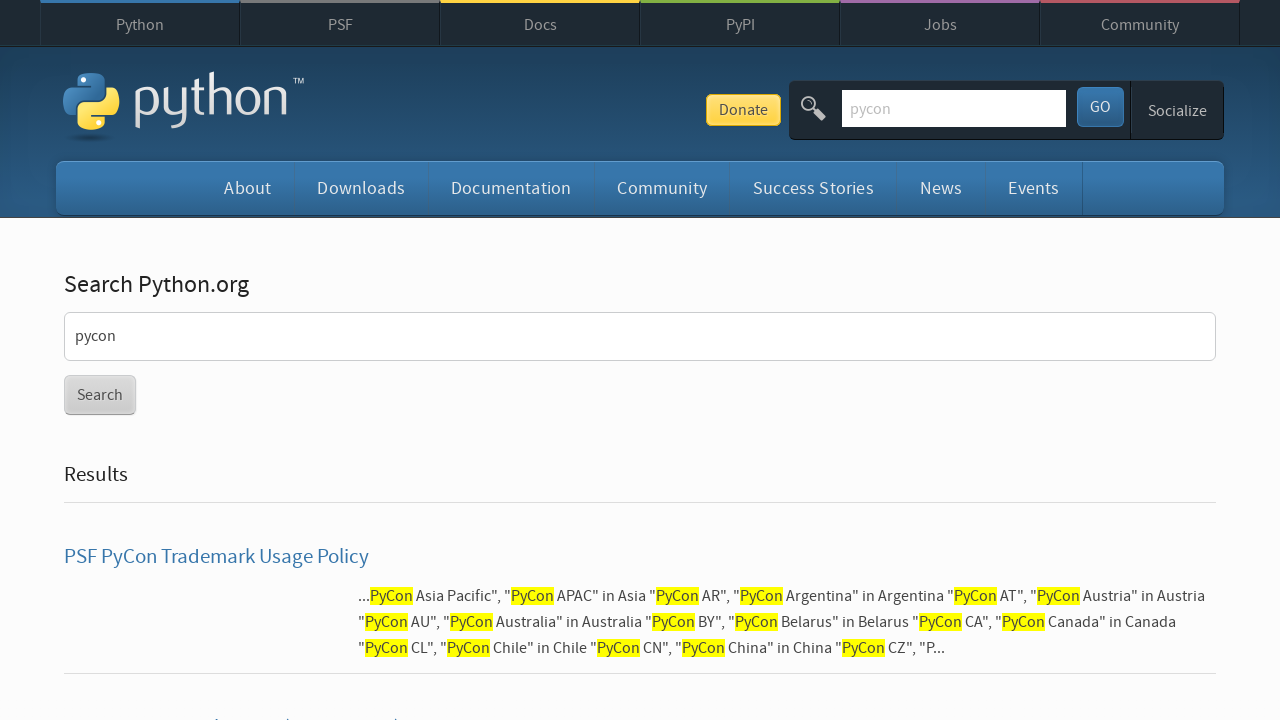

Verified search results were returned for 'pycon'
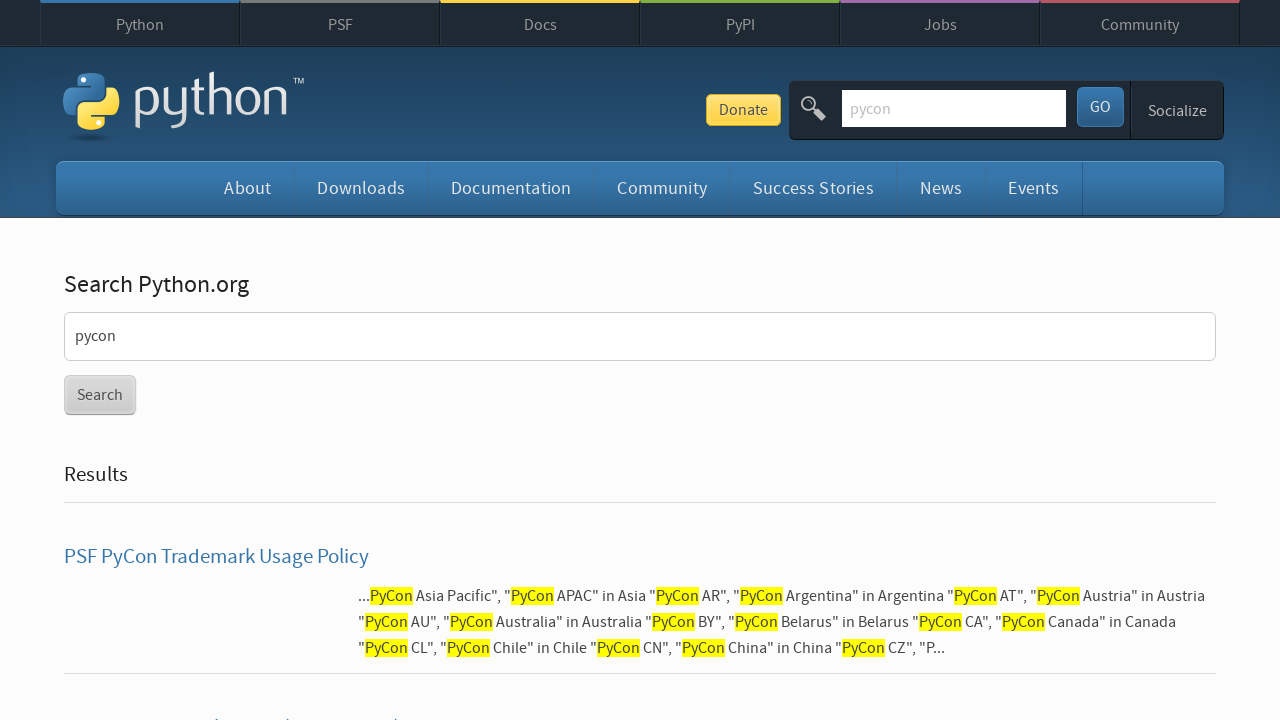

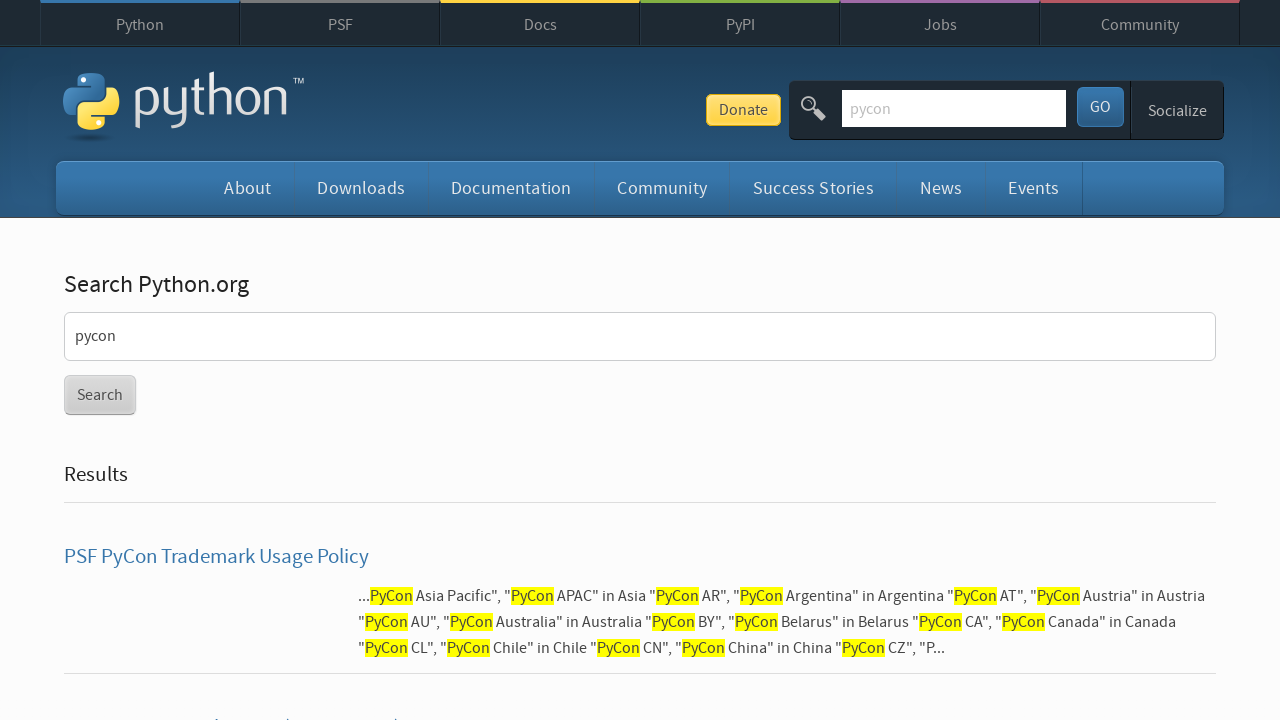